Navigates to the Duotech website and clicks on a link element with a specific class name

Starting URL: https://www.duotech.io/

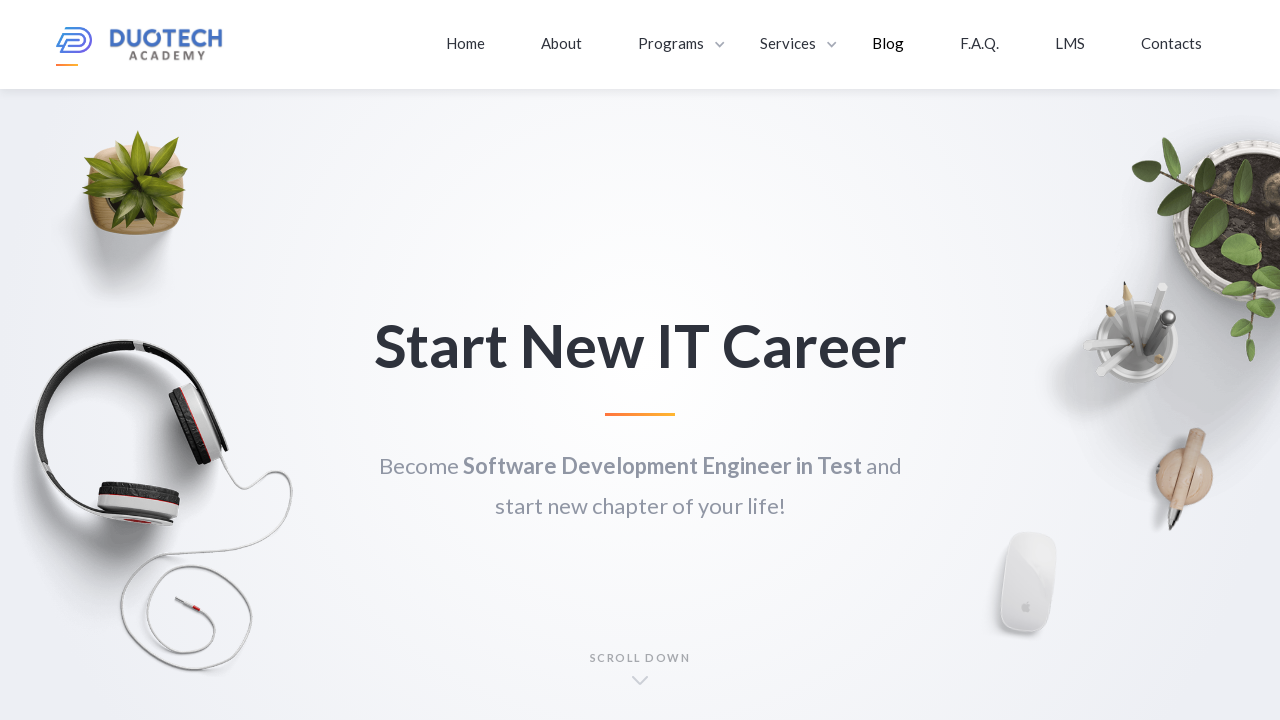

Navigated to Duotech website
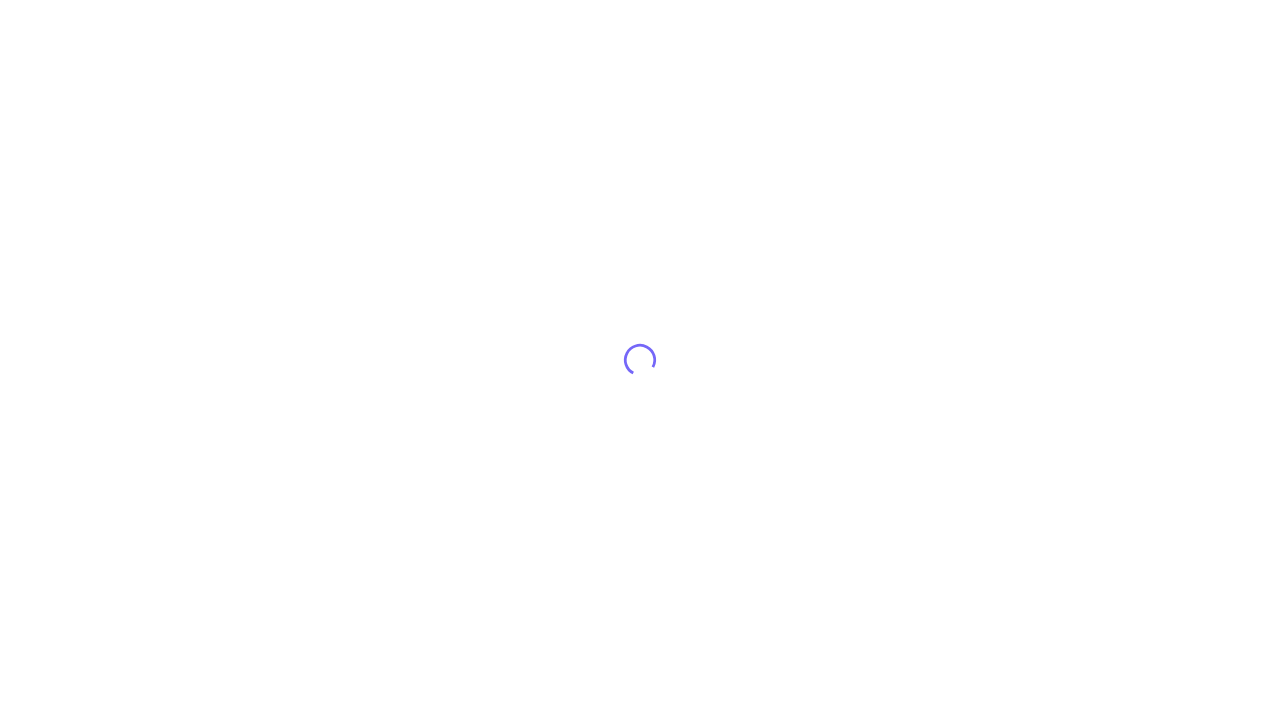

Clicked on link element with class 'link-4' at (466, 43) on .link-4
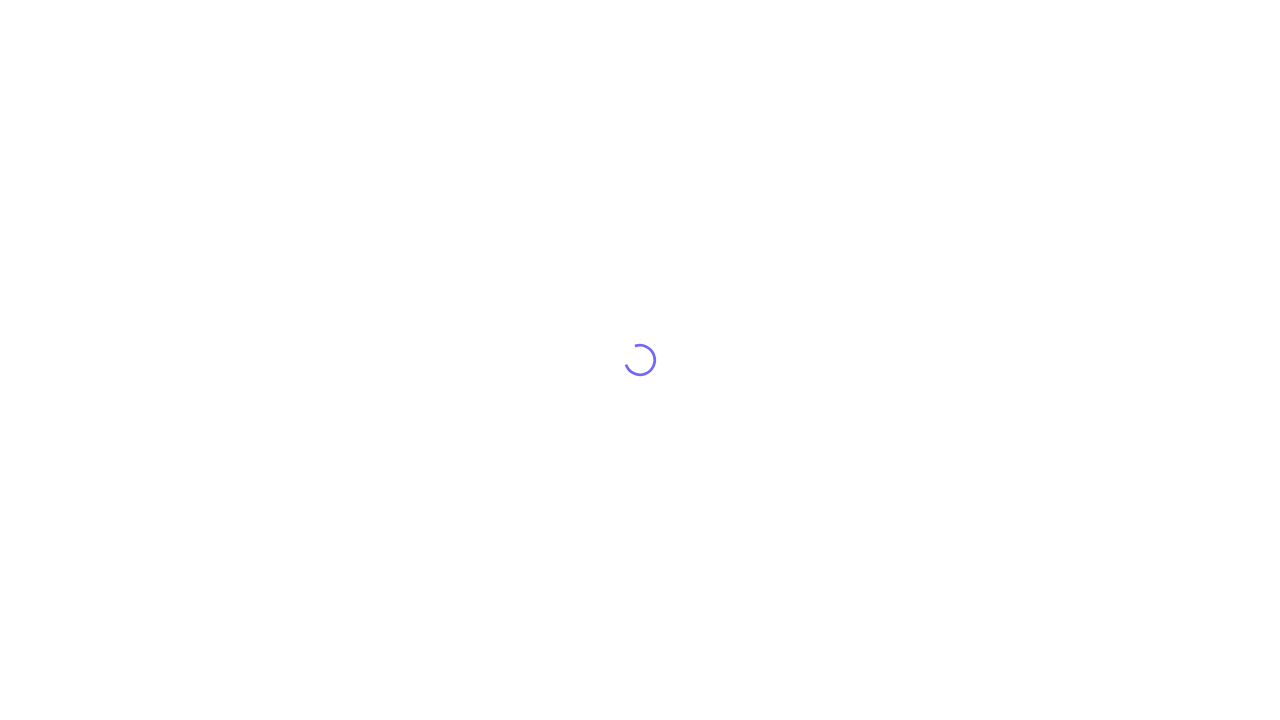

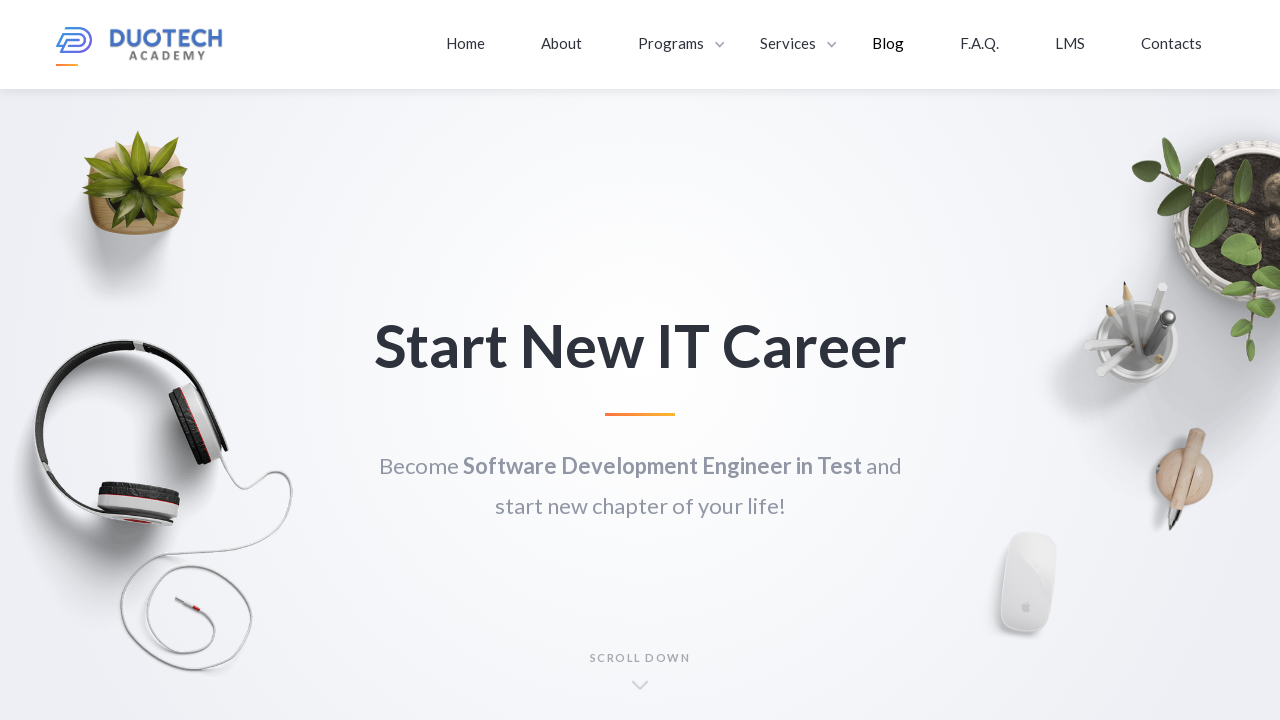